Tests clicking a button with a dynamic ID and verifies that a message appears after 3 seconds

Starting URL: https://thefreerangetester.github.io/sandbox-automation-testing/

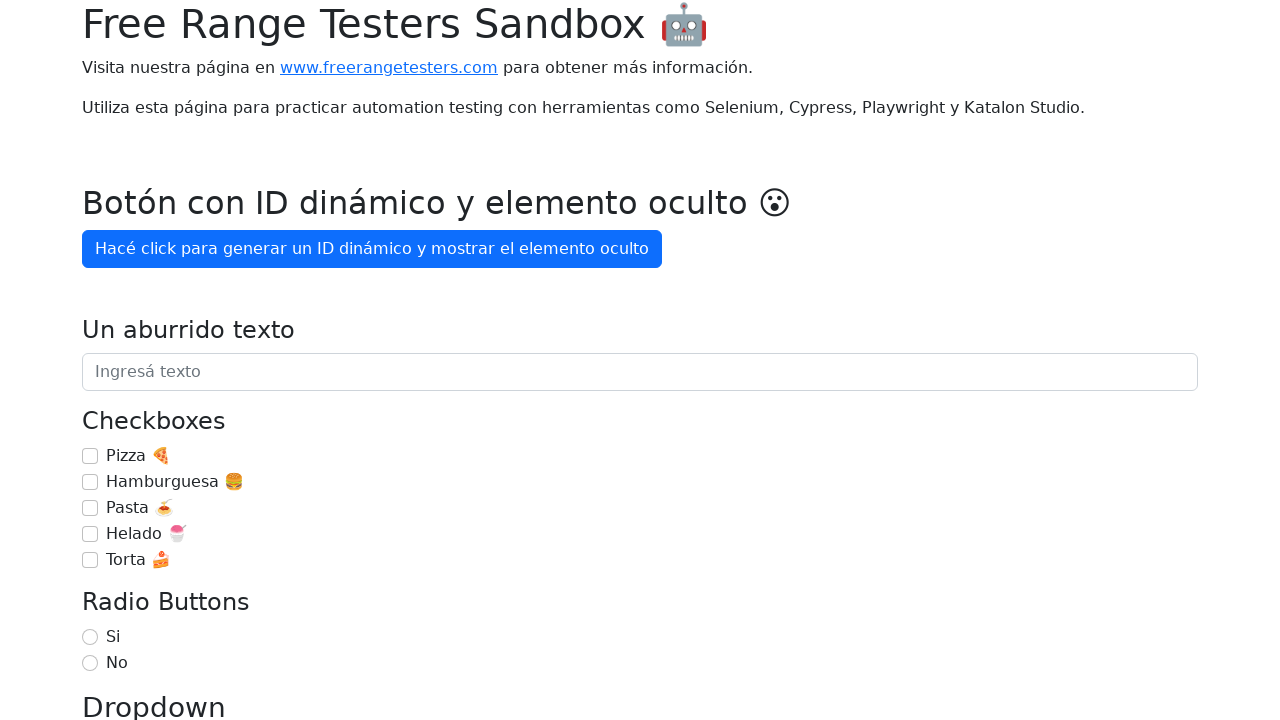

Navigated to the sandbox automation testing page
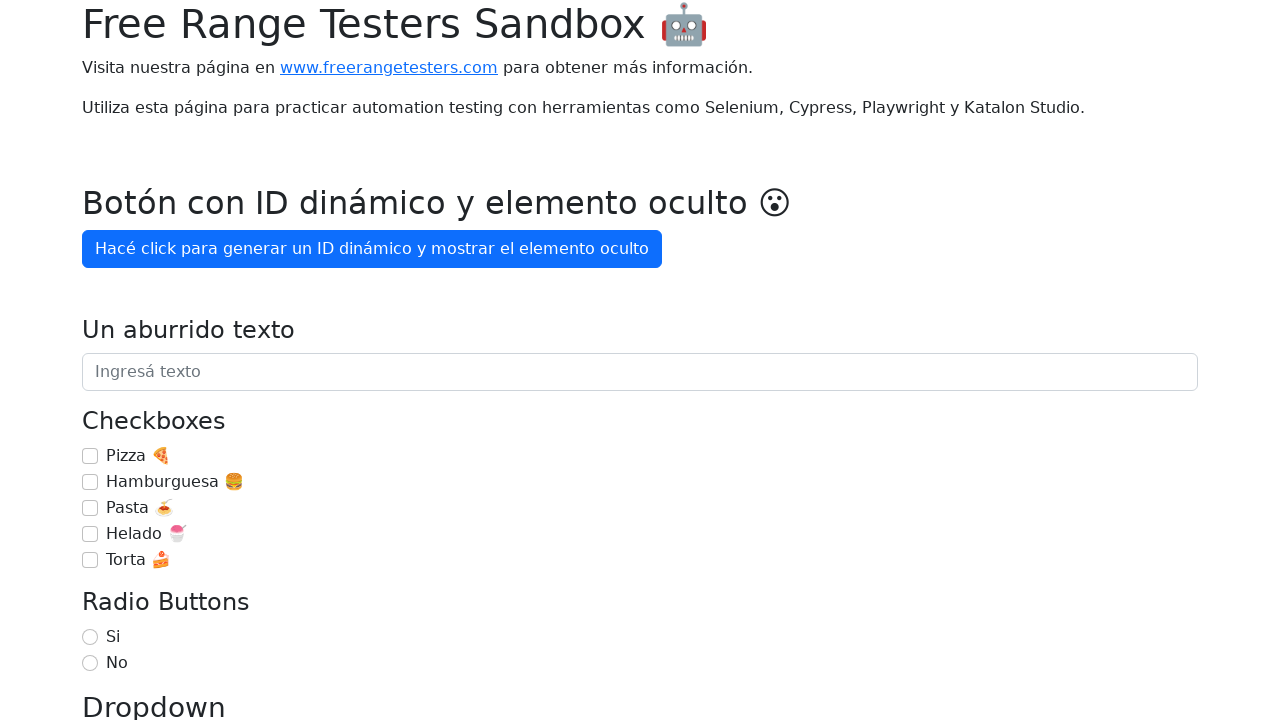

Clicked the button with dynamic ID 'Hacé click para generar un ID' at (372, 249) on internal:role=button[name="Hacé click para generar un ID"i]
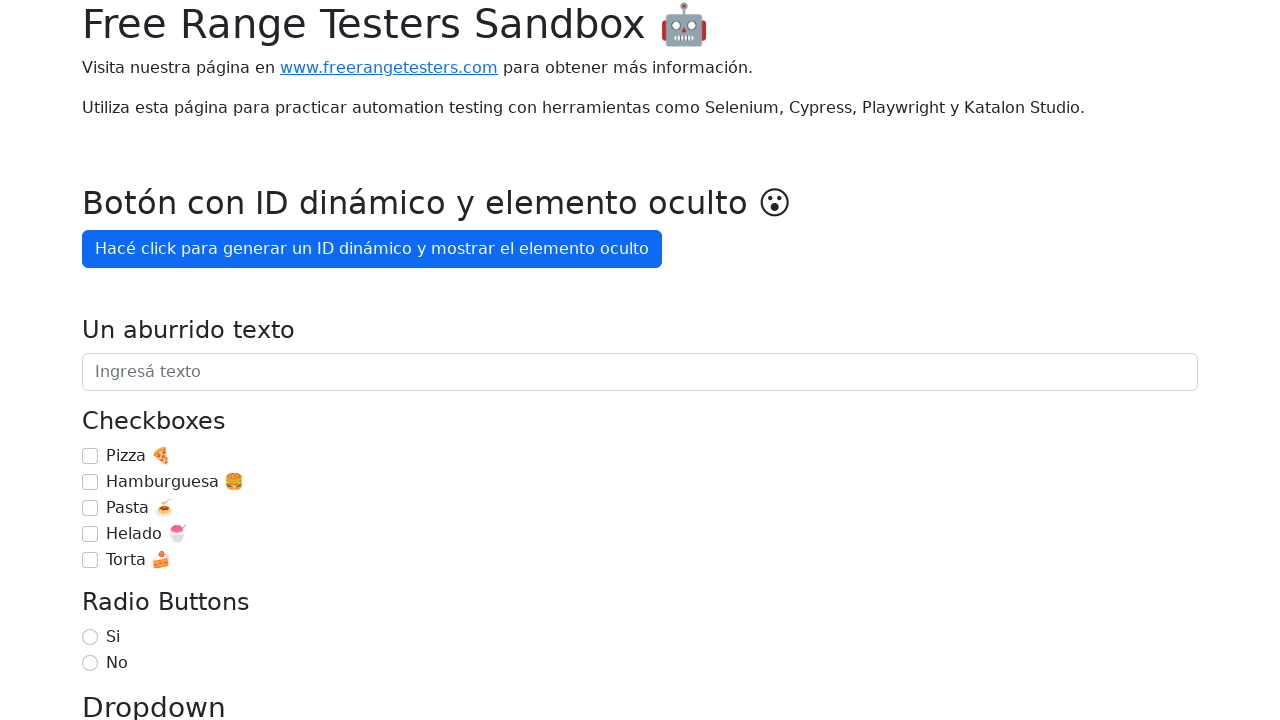

Message 'OMG, aparezco después de 3' appeared after 3 seconds
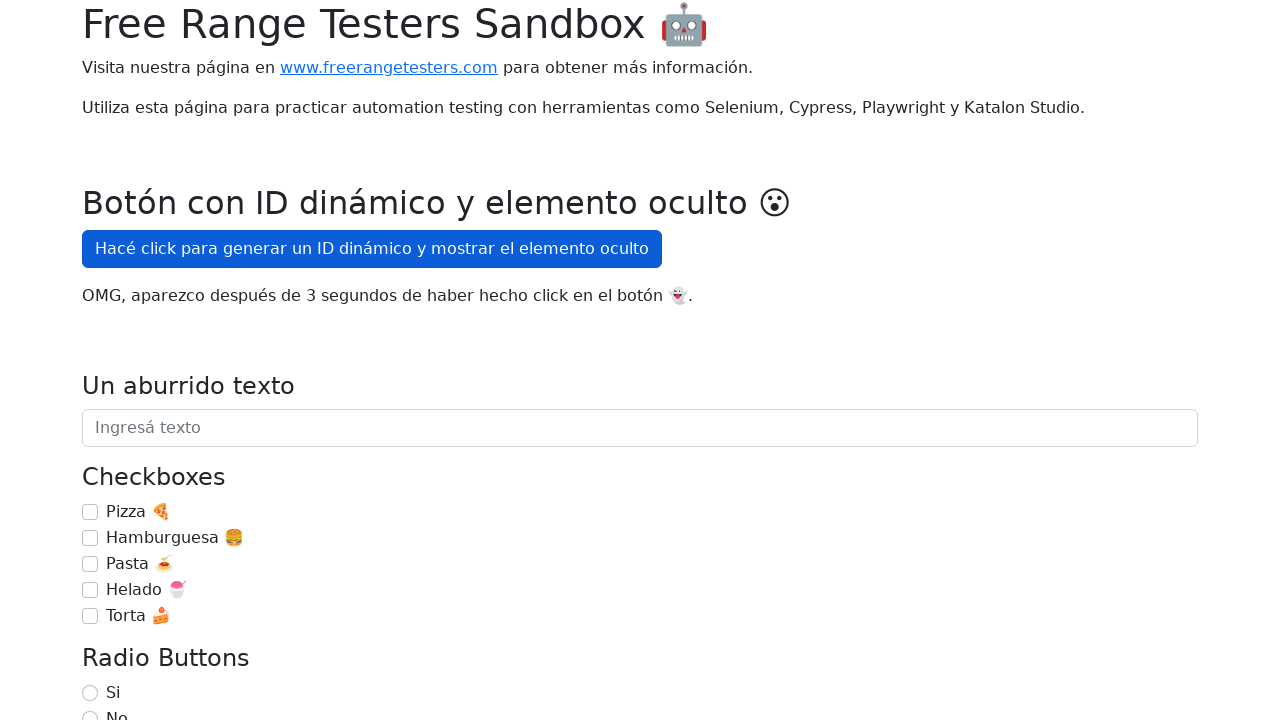

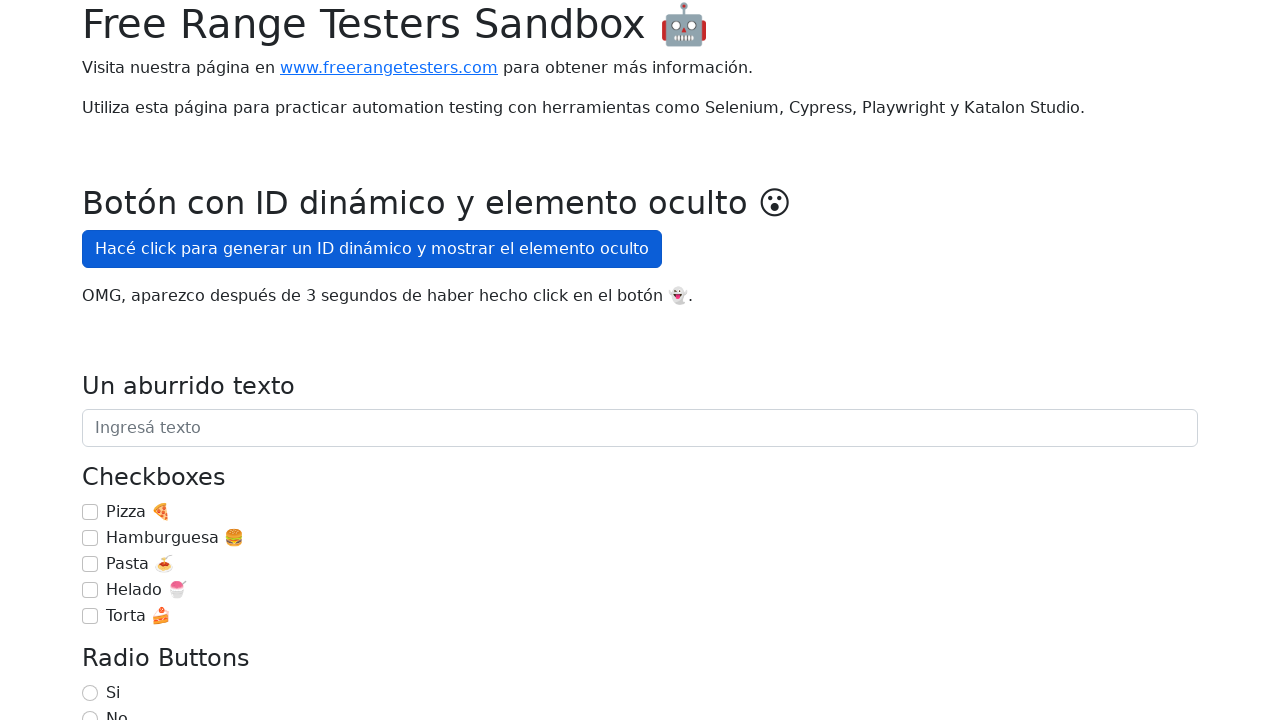